Navigates to YouTube homepage and maximizes the browser window to verify the page loads correctly

Starting URL: https://www.youtube.com/

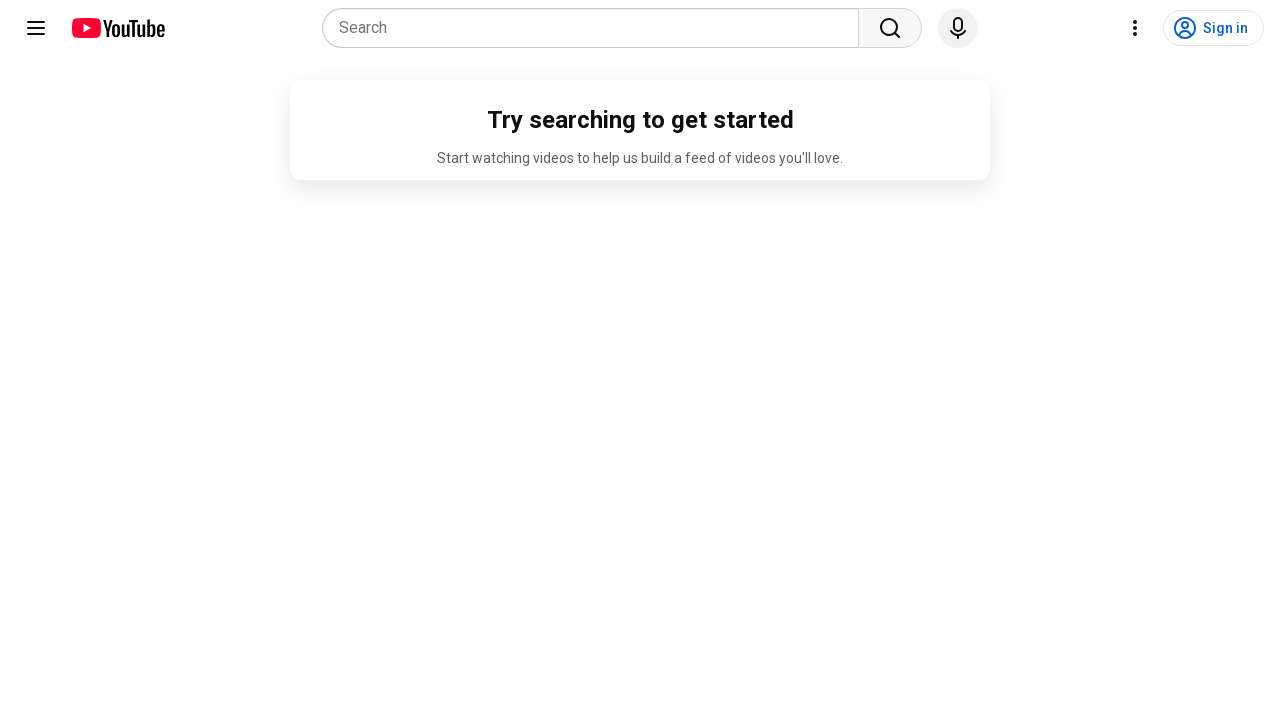

YouTube homepage DOM content loaded
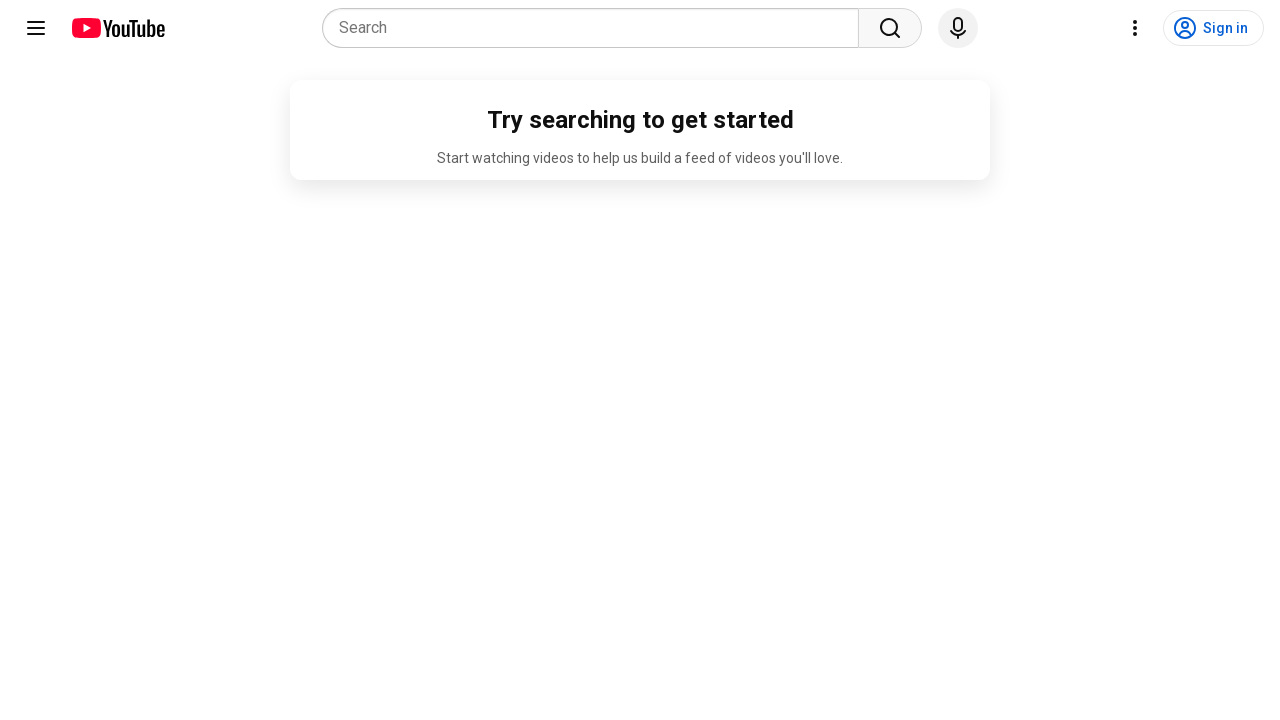

Browser window maximized to 1920x1080
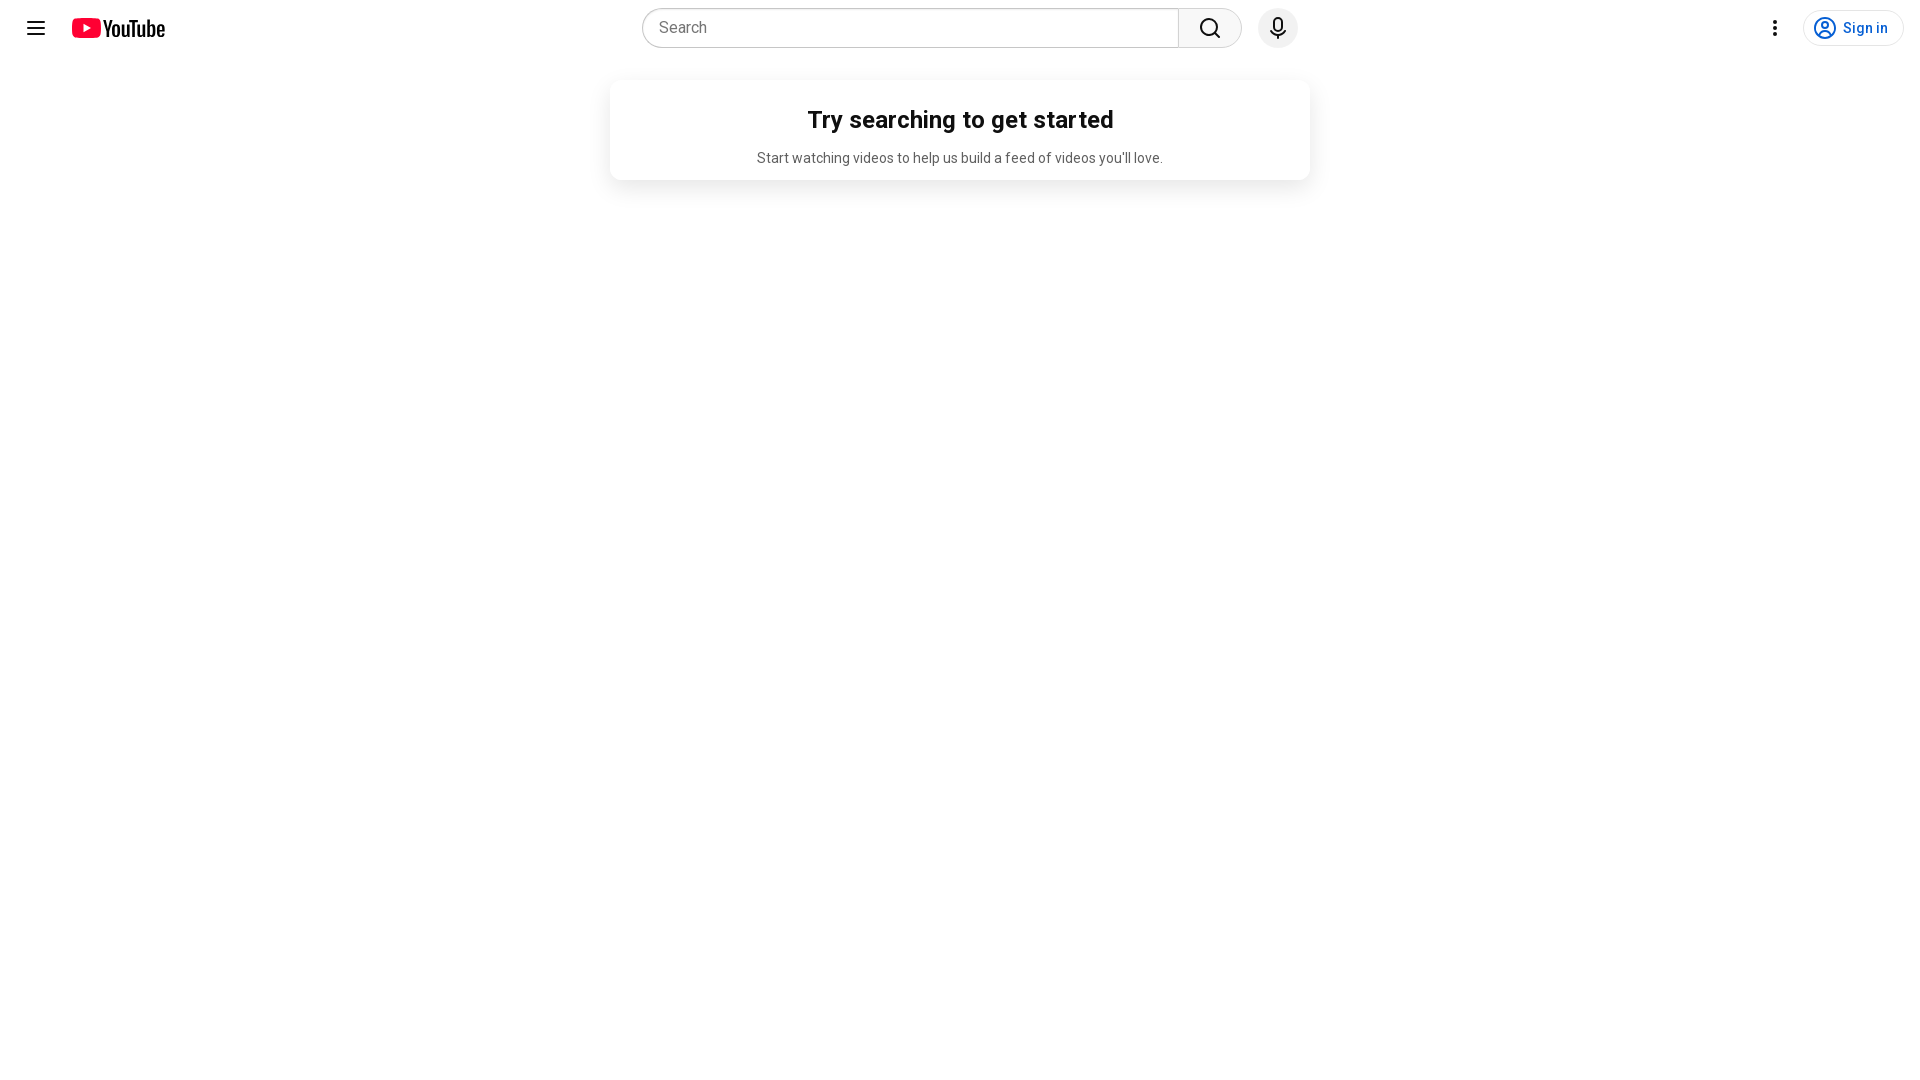

YouTube page content verified as visible
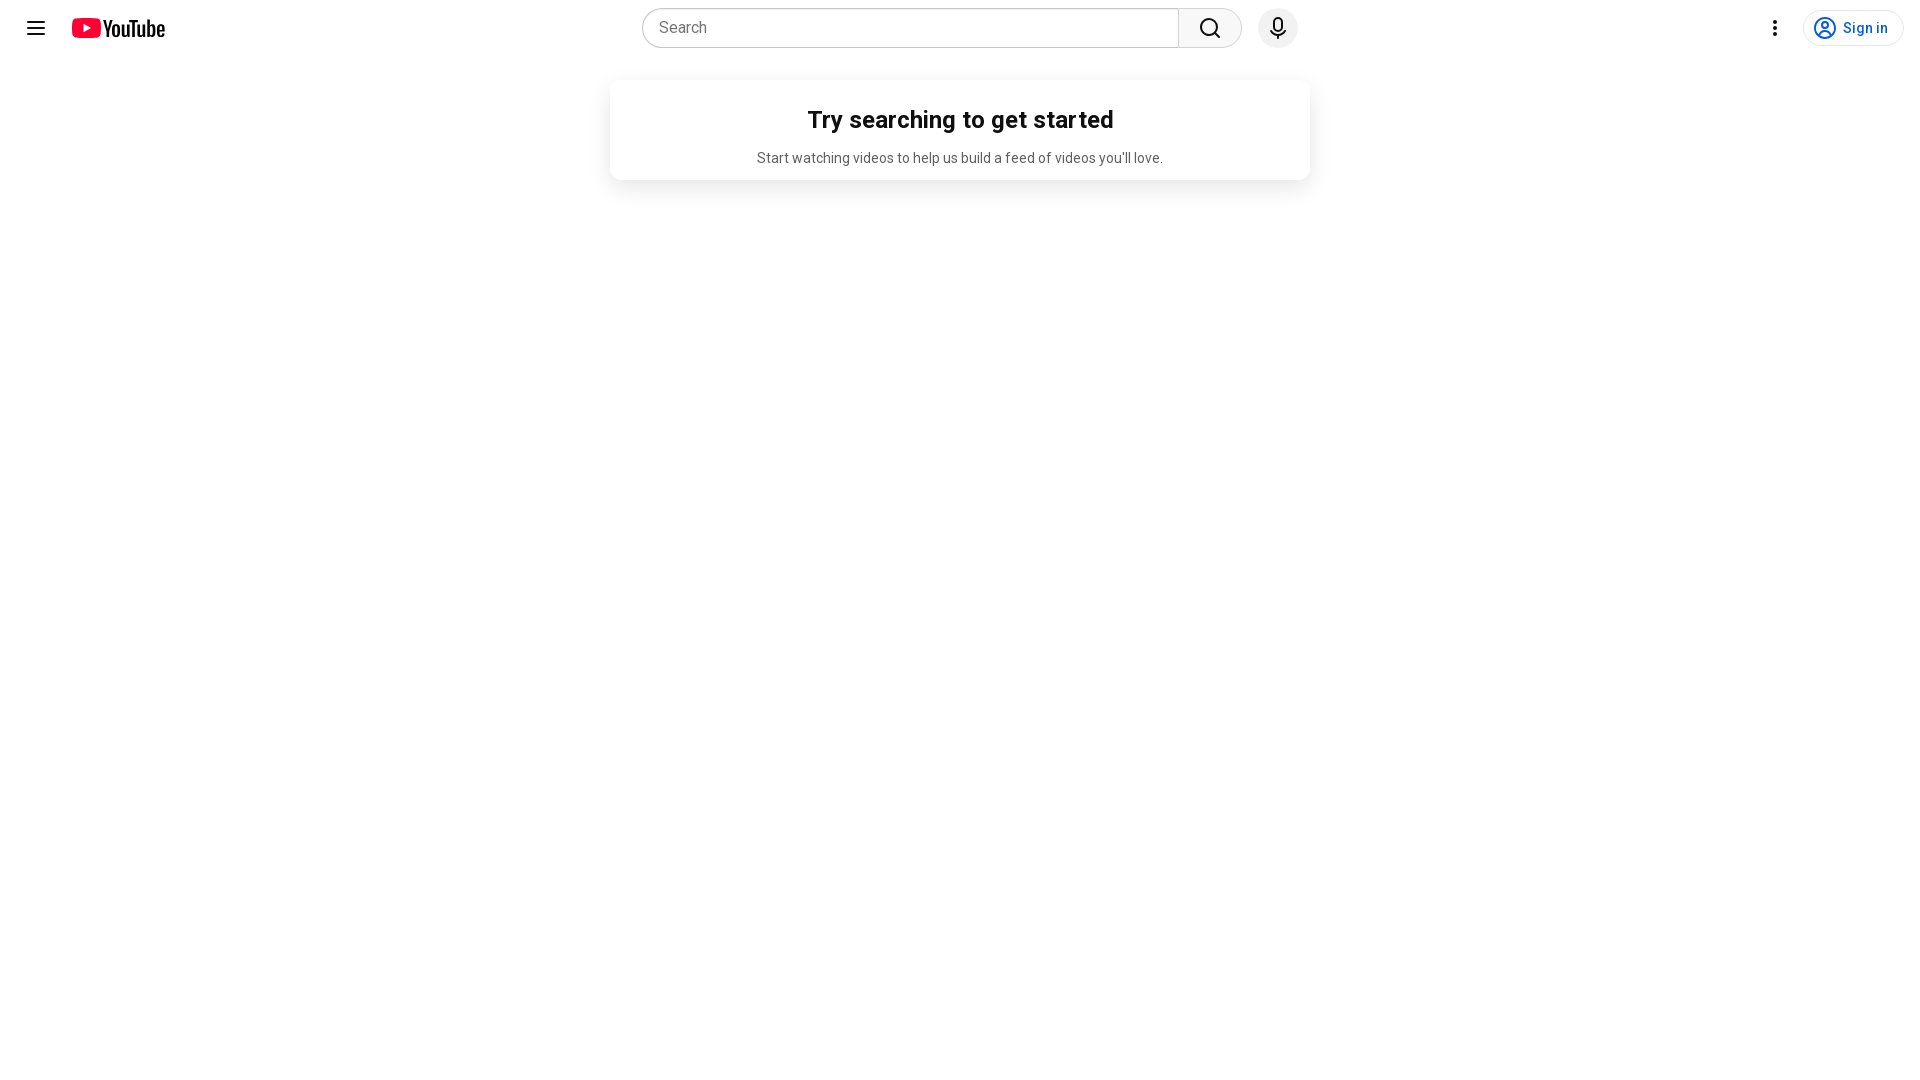

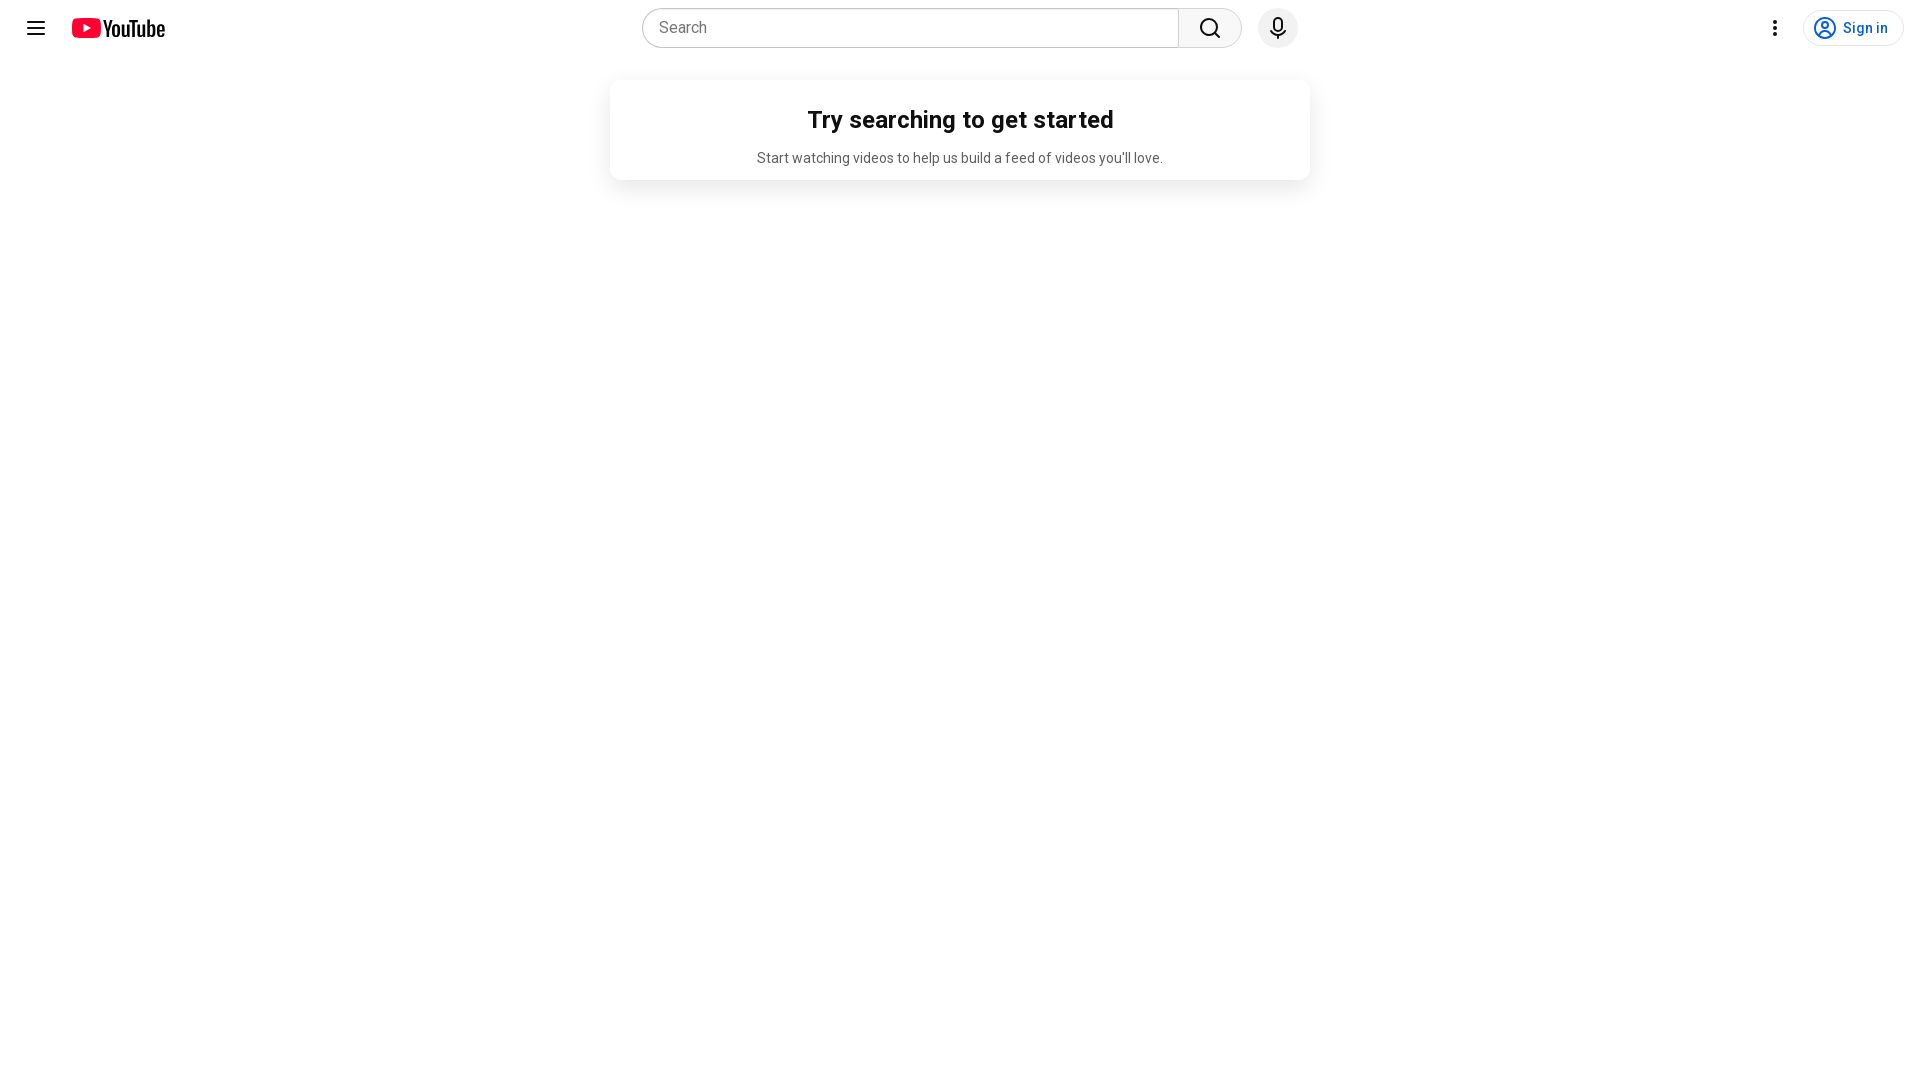